Tests the Python.org search functionality by entering "pycon" in the search box and submitting the search form using the Enter key

Starting URL: http://www.python.org

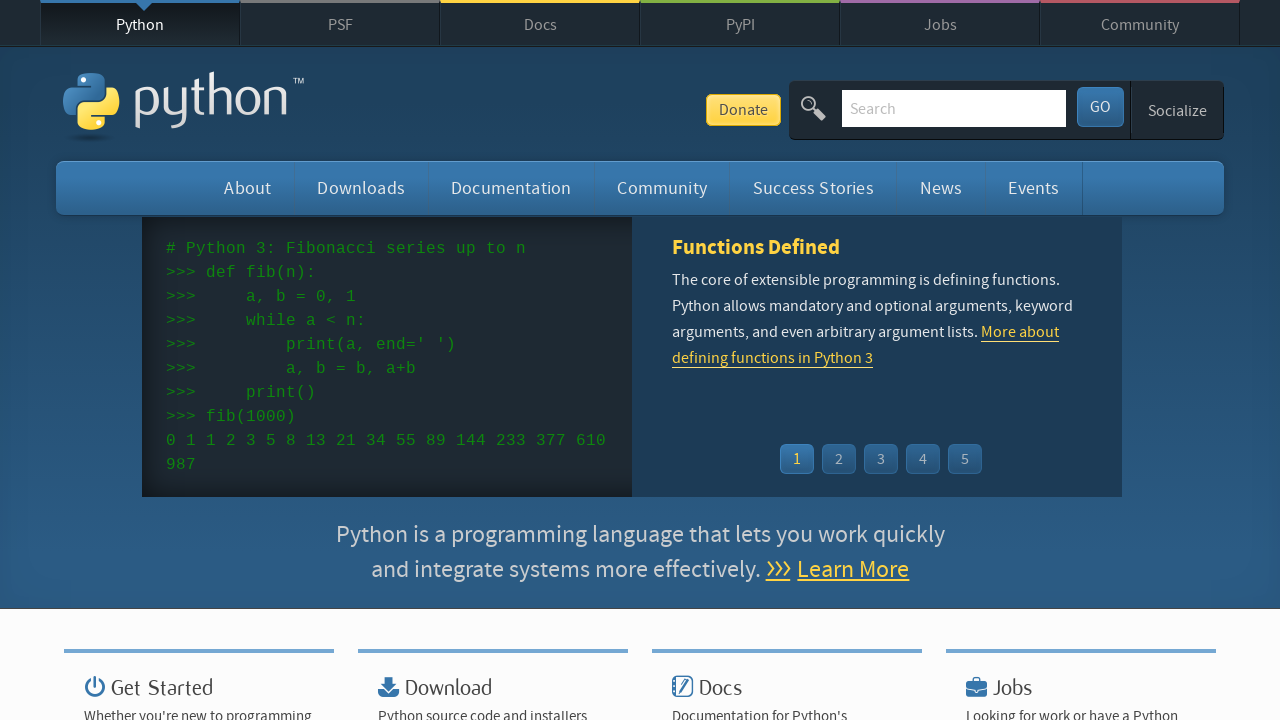

Verified page title contains 'Python'
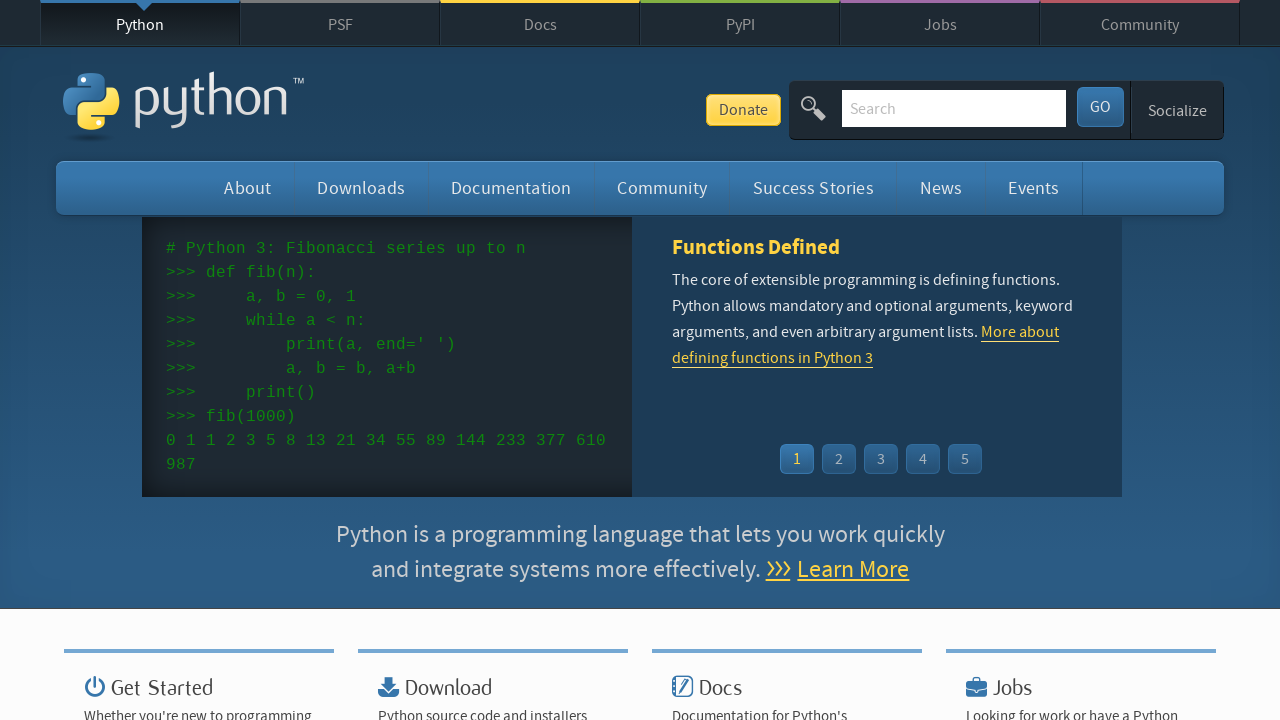

Filled search box with 'pycon' on input[name='q']
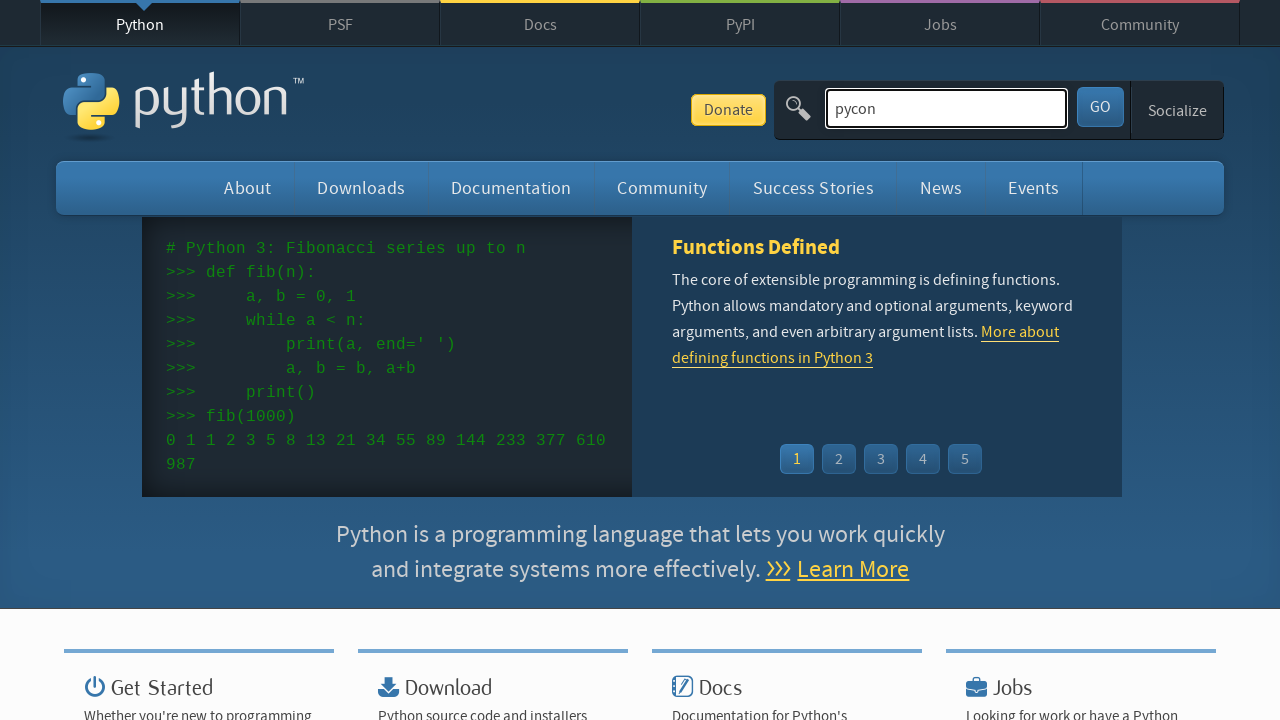

Pressed Enter to submit search form on input[name='q']
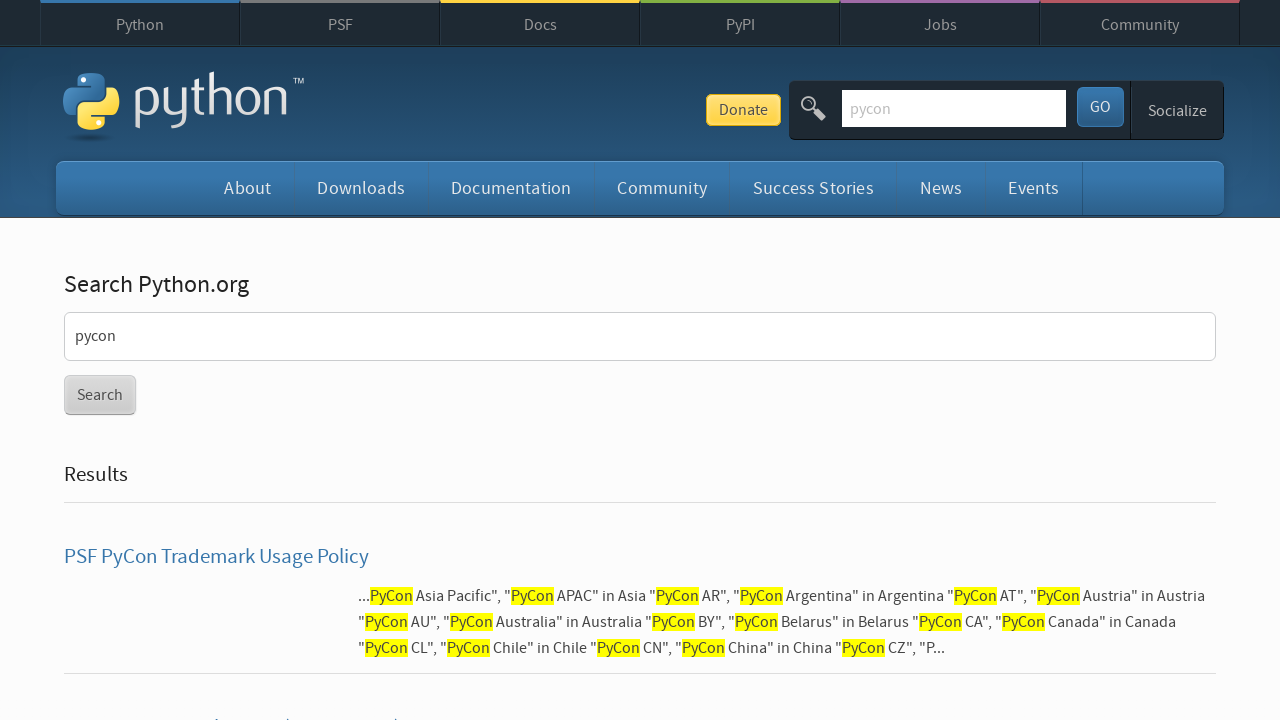

Waited for page to reach networkidle state
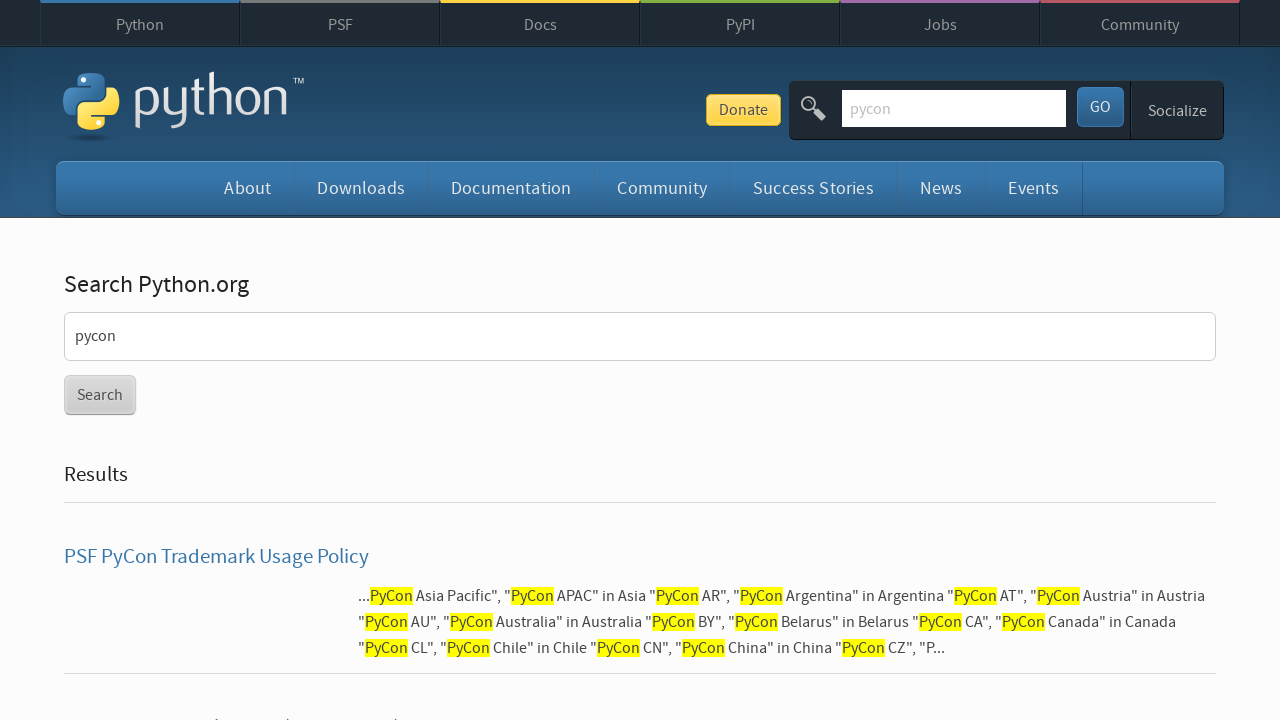

Verified search results page does not contain 'No results found' message
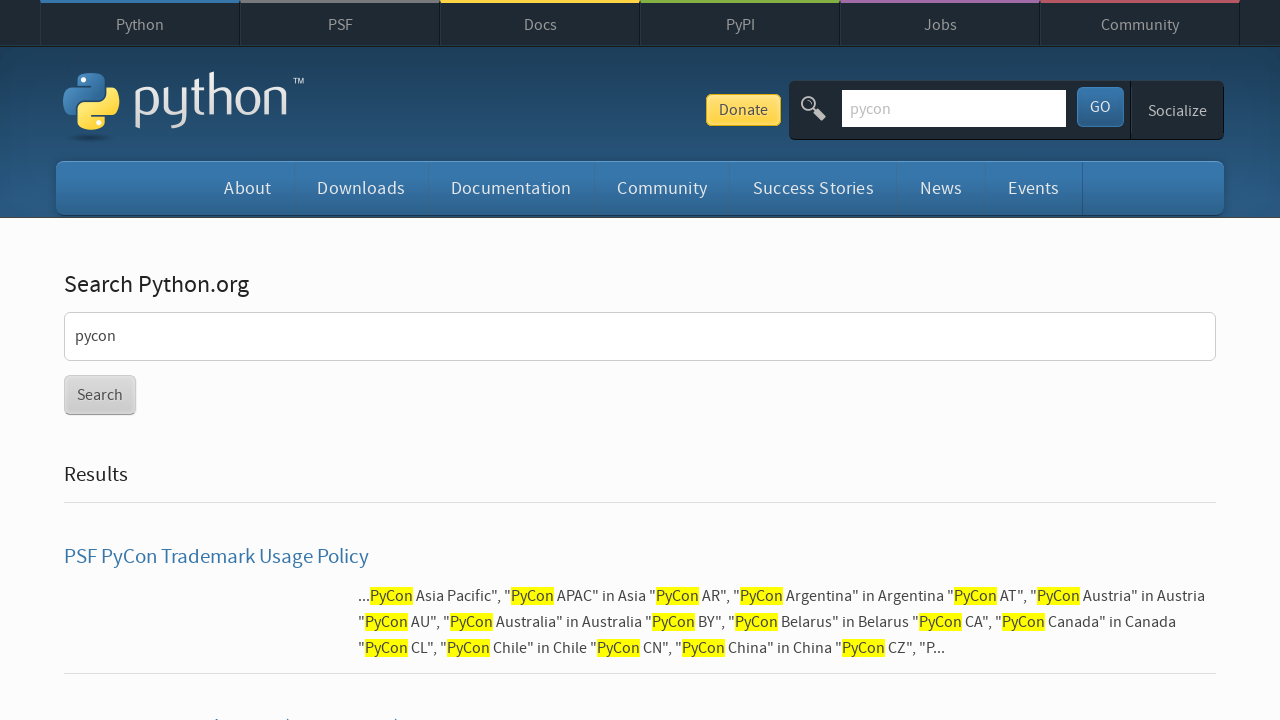

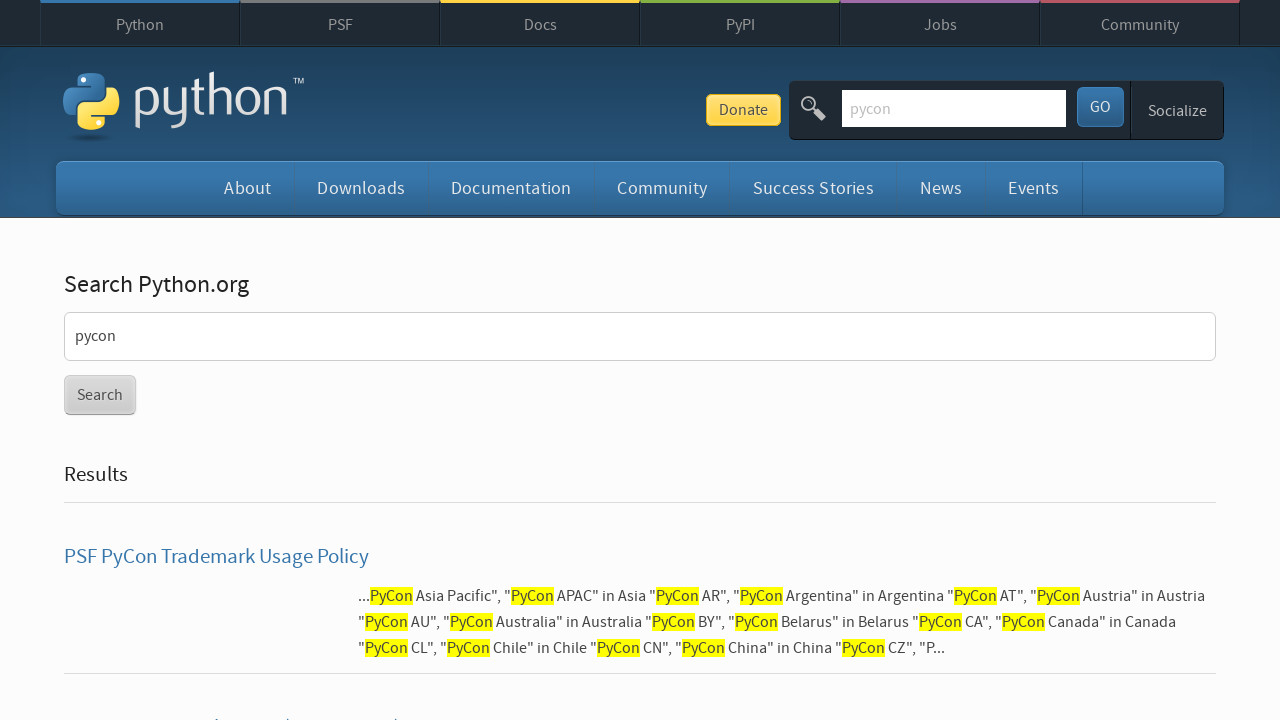